Tests explicit wait with visibility condition - clicks start and waits for result element to become visible

Starting URL: https://the-internet.herokuapp.com/dynamic_loading/2

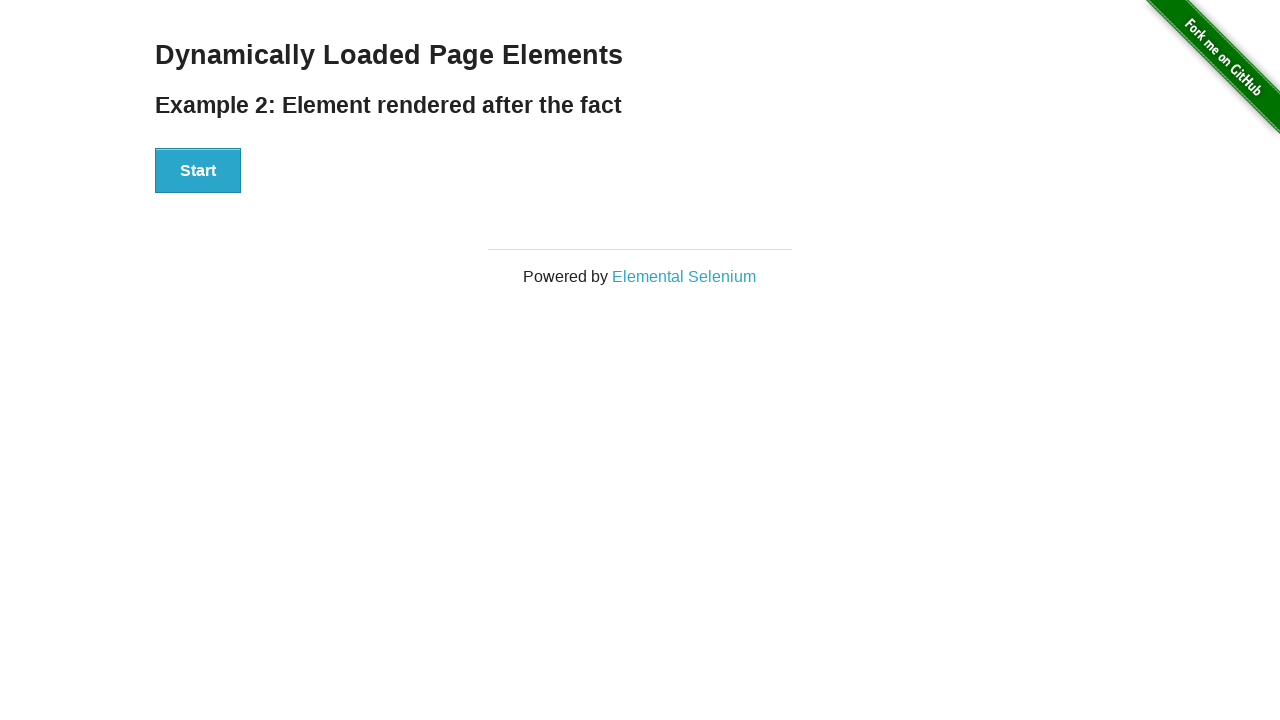

Clicked start button to trigger dynamic loading at (198, 171) on xpath=//*[@id='start']/button
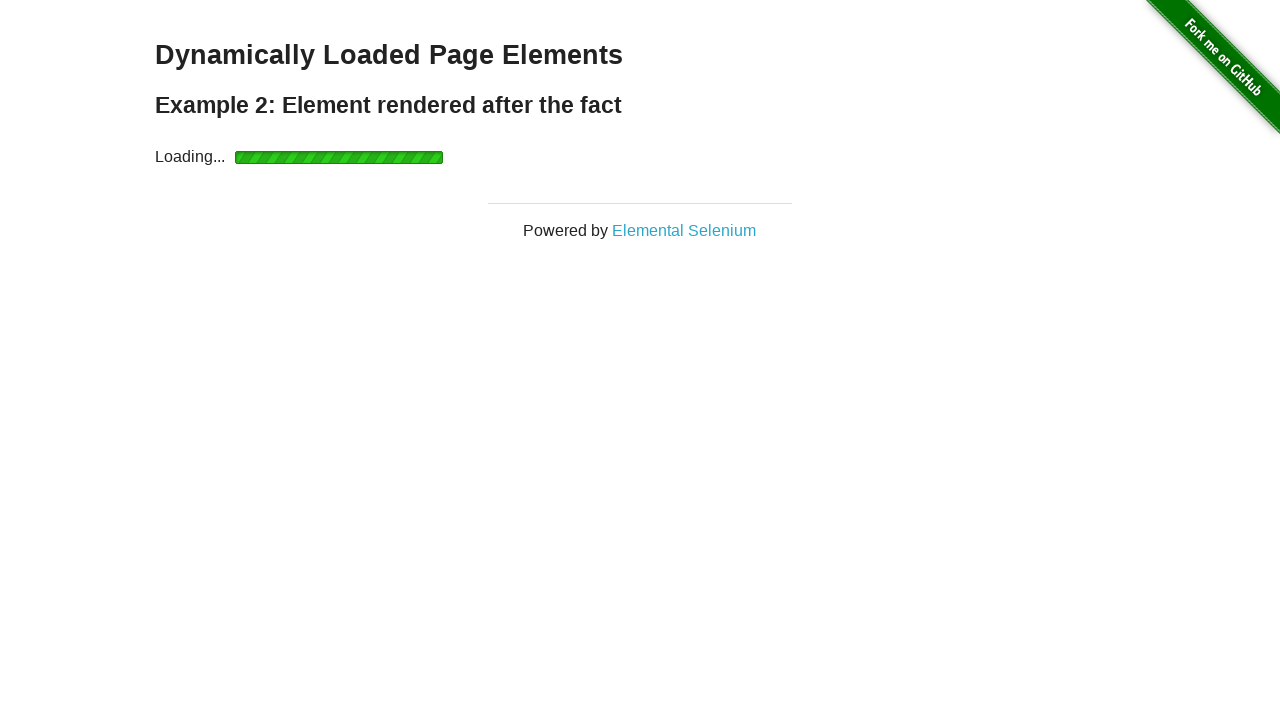

Result element became visible - explicit wait completed
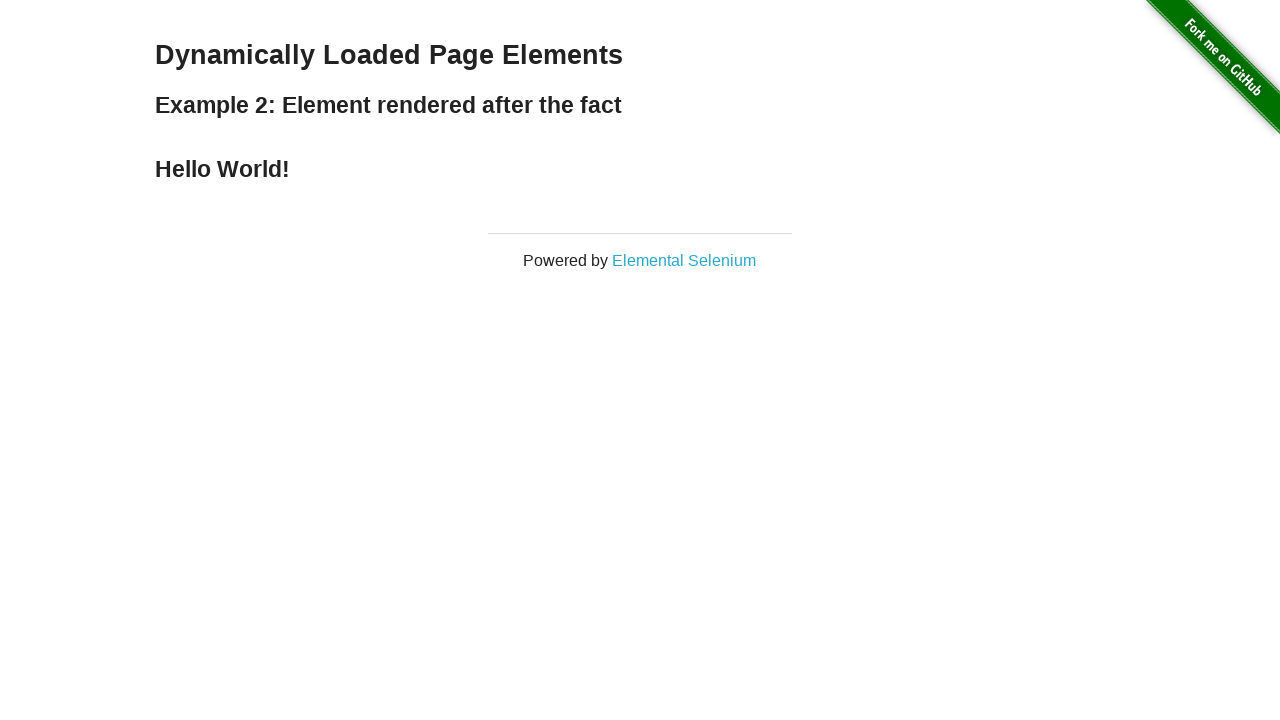

Verified result text is 'Hello World!'
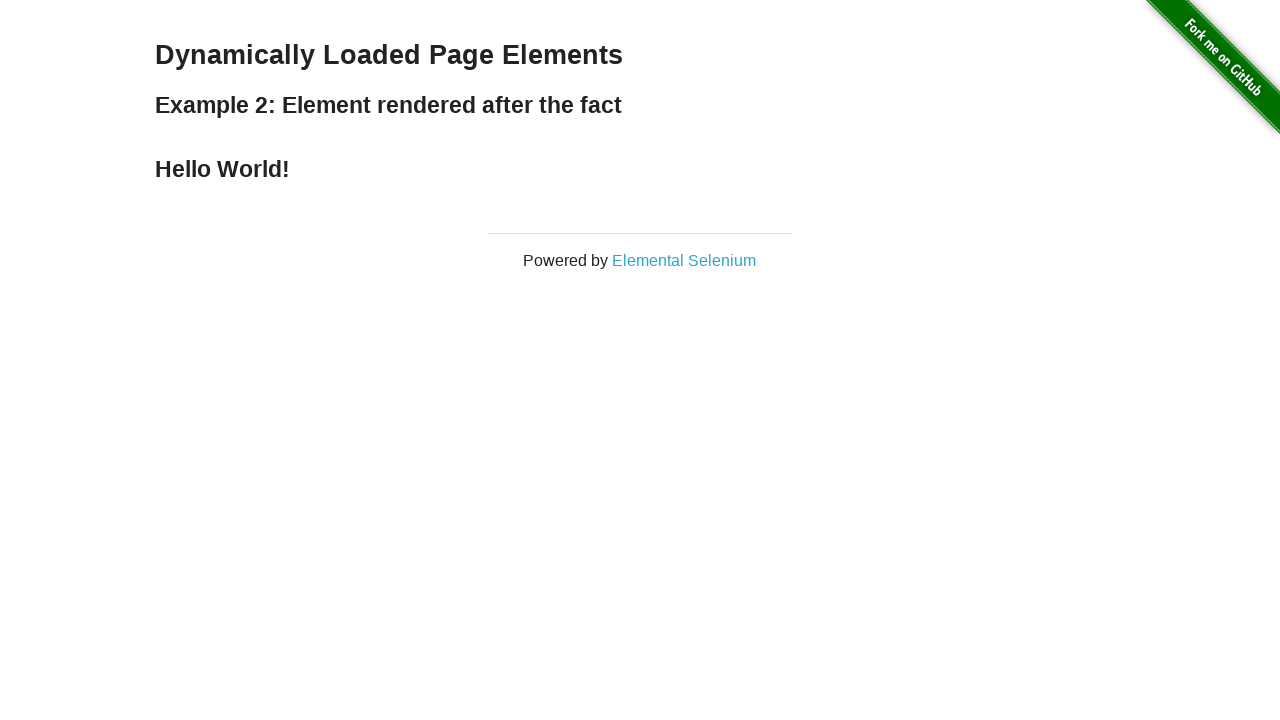

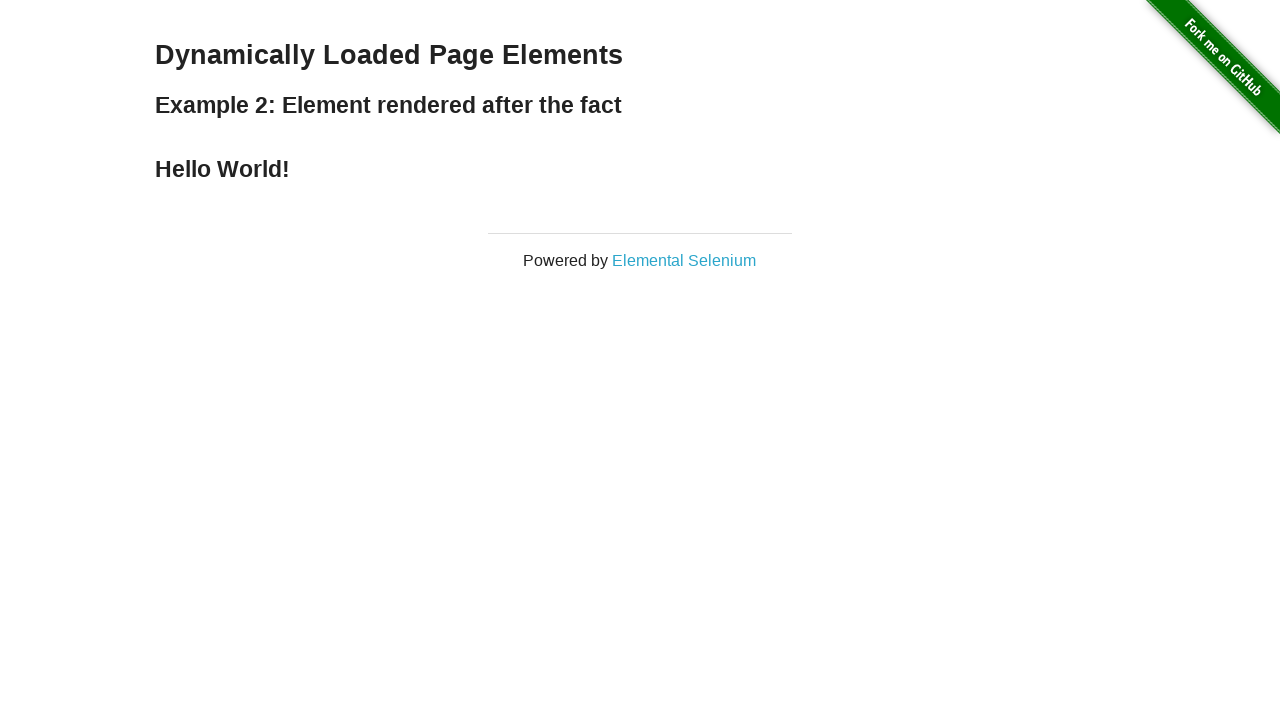